Tests adding a Sony Vaio i5 laptop to the shopping cart by opening the product in a new tab, clicking add to cart, accepting the alert, and verifying the item appears in the cart.

Starting URL: https://www.demoblaze.com/index.html

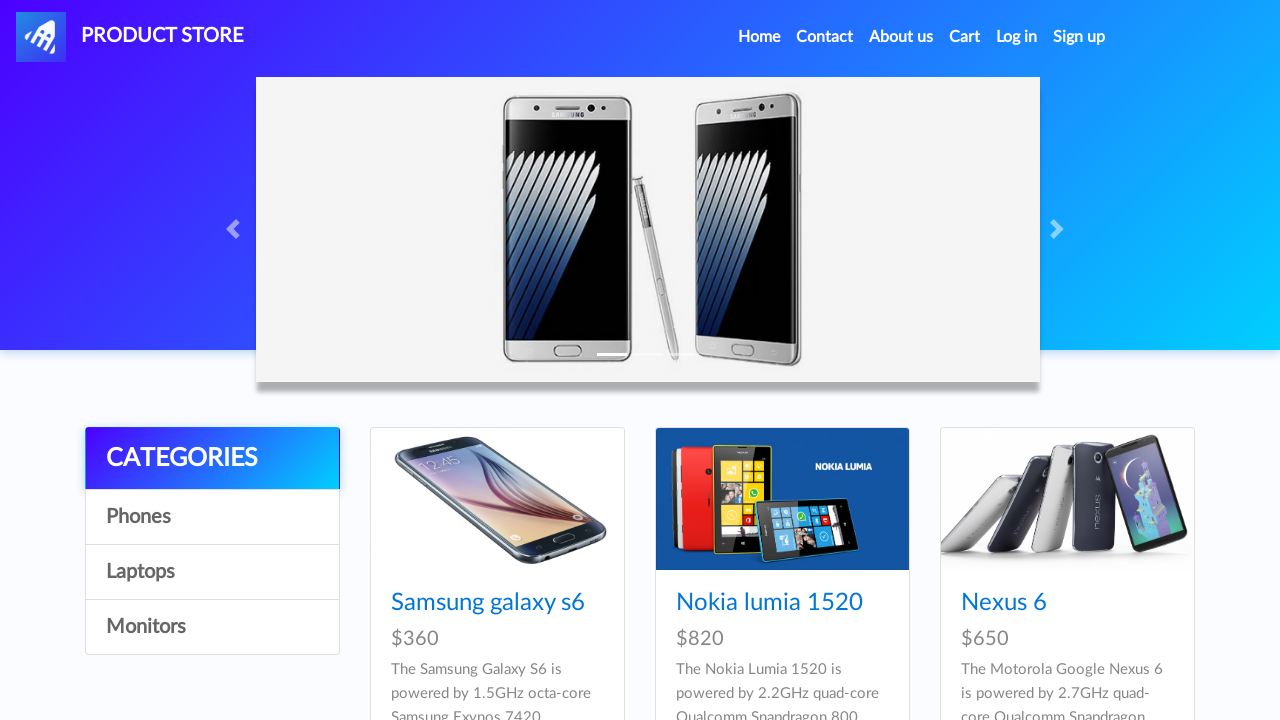

Sony vaio i5 product link loaded on page
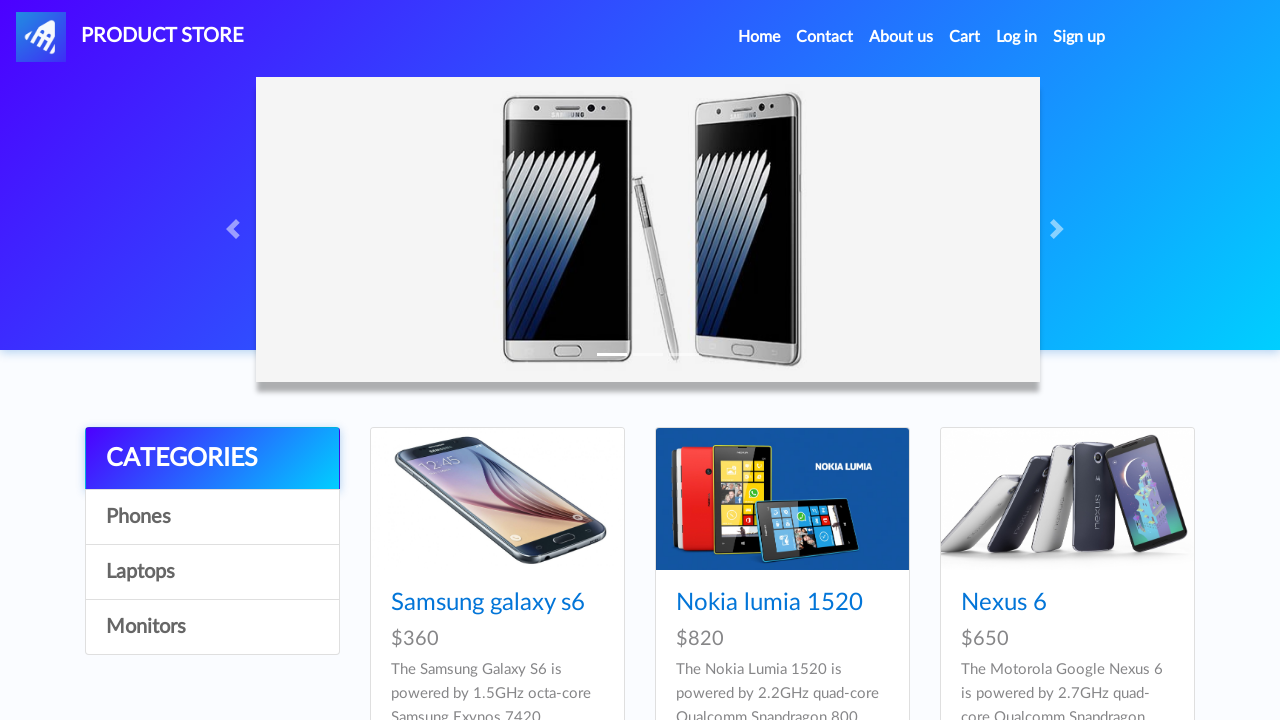

Opened Sony vaio i5 product in new tab with Ctrl+click at (739, 361) on //a[text()="Sony vaio i5"]
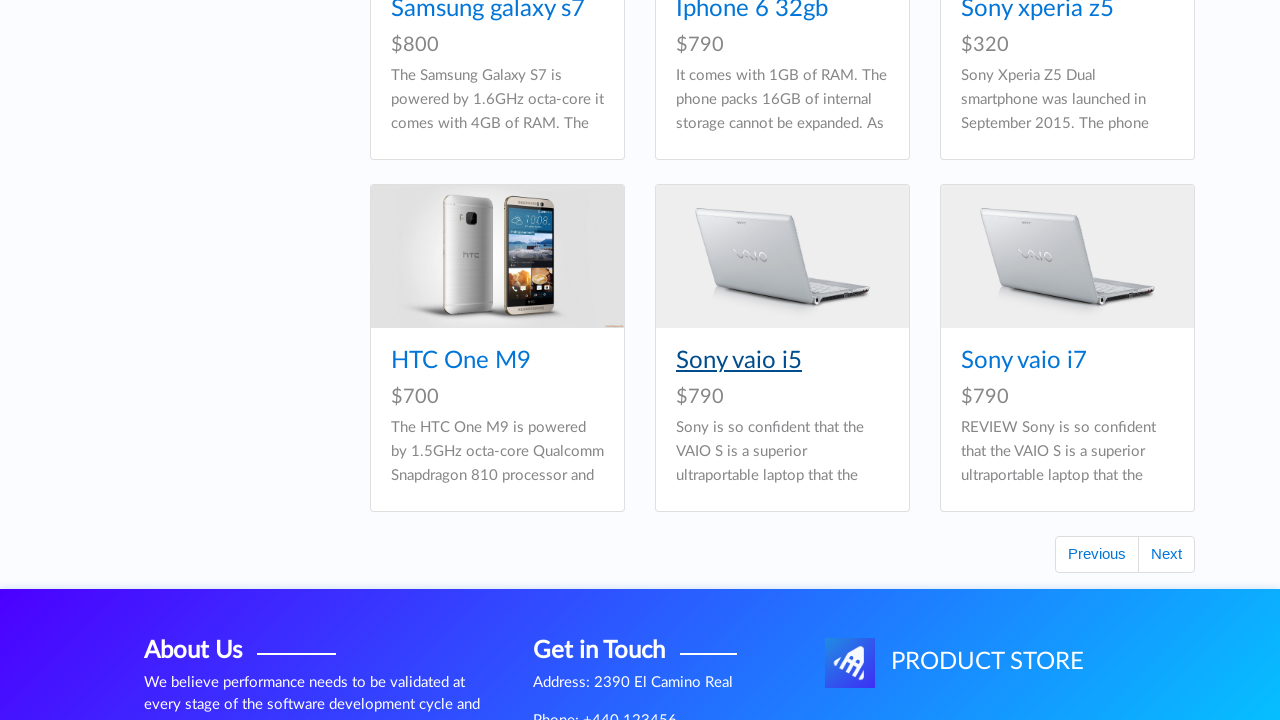

Switched to new product tab and waited for page to load
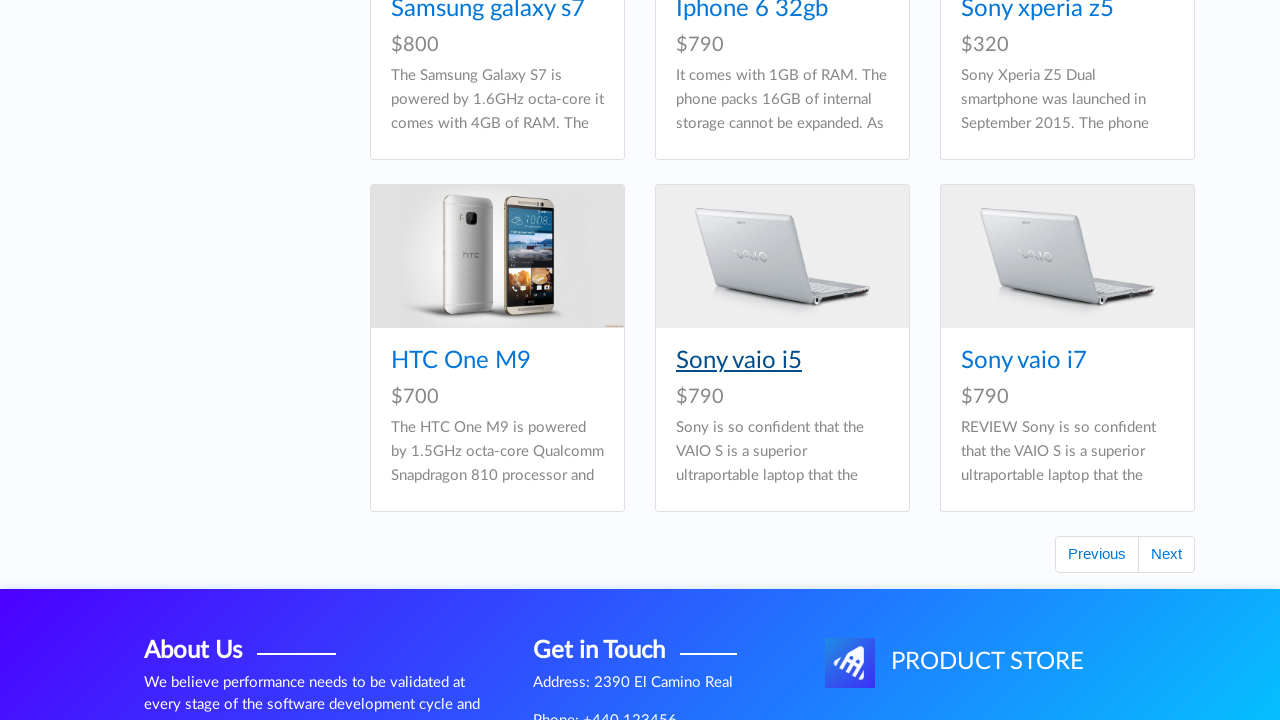

Add to cart button appeared on product page
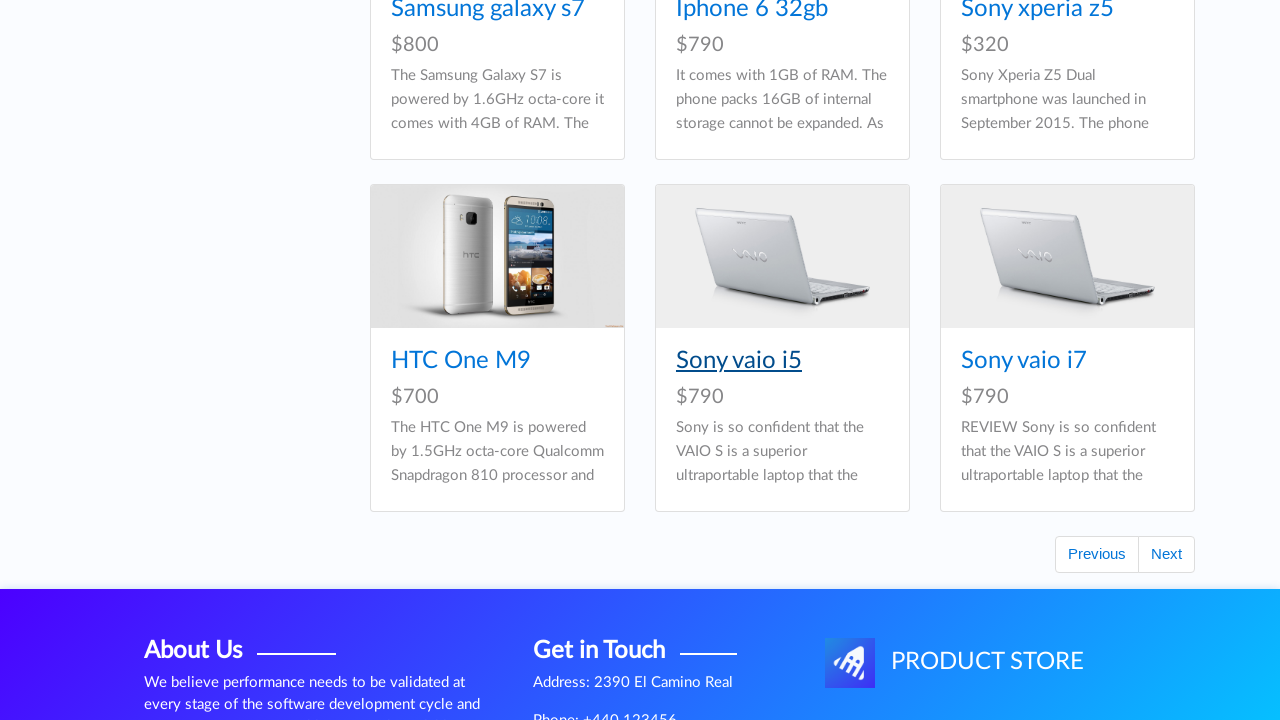

Clicked Add to cart button at (610, 440) on xpath=//a[text()="Add to cart"]
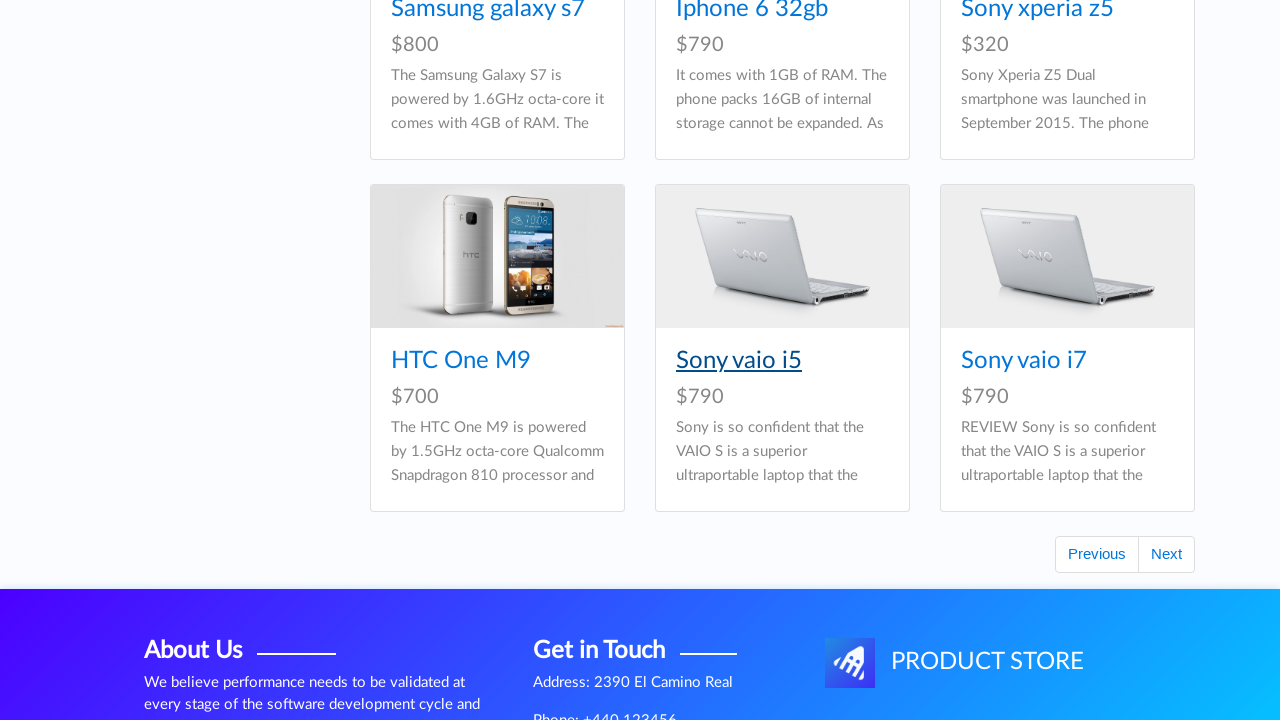

Alert dialog accepted and timeout completed
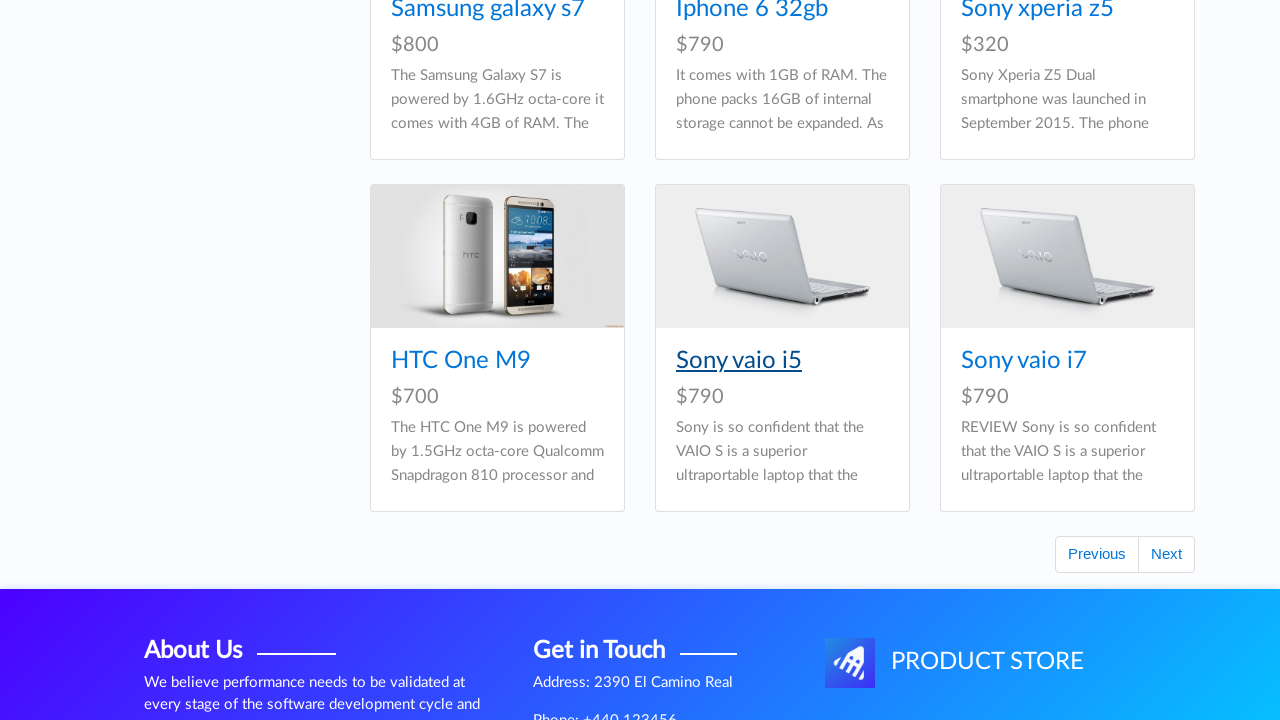

Closed the product tab
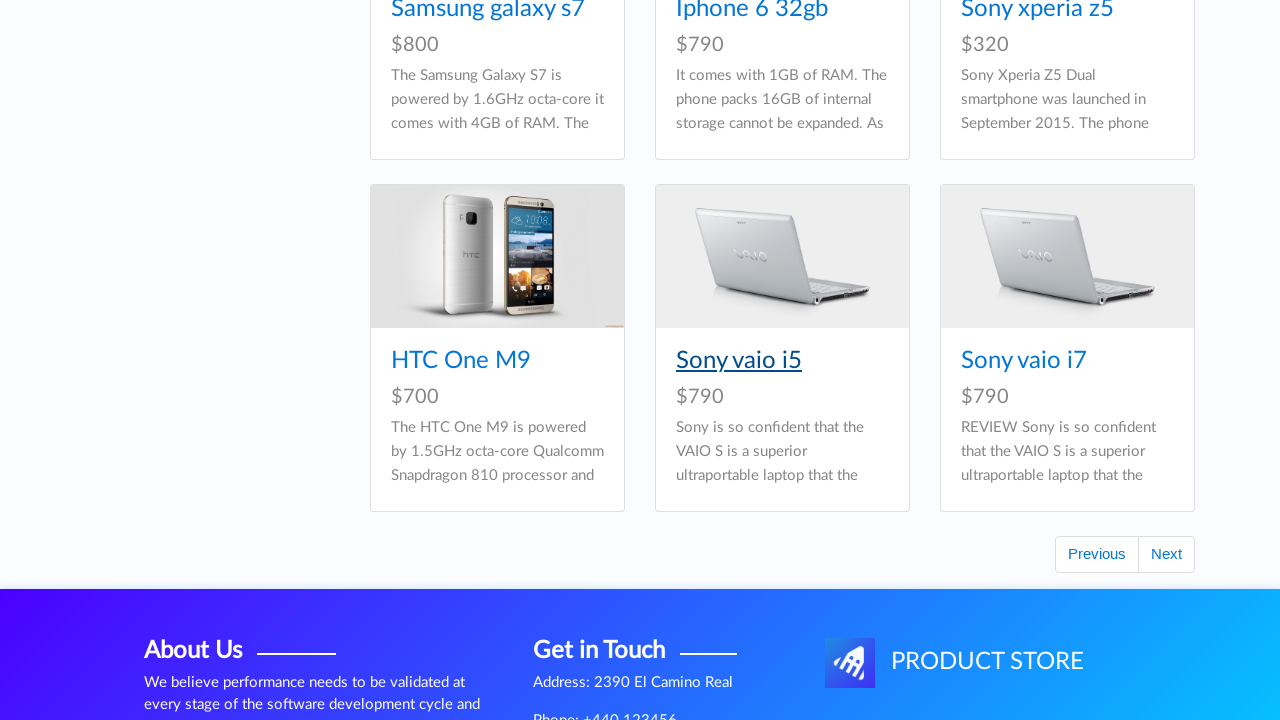

Cart link selector found on original page
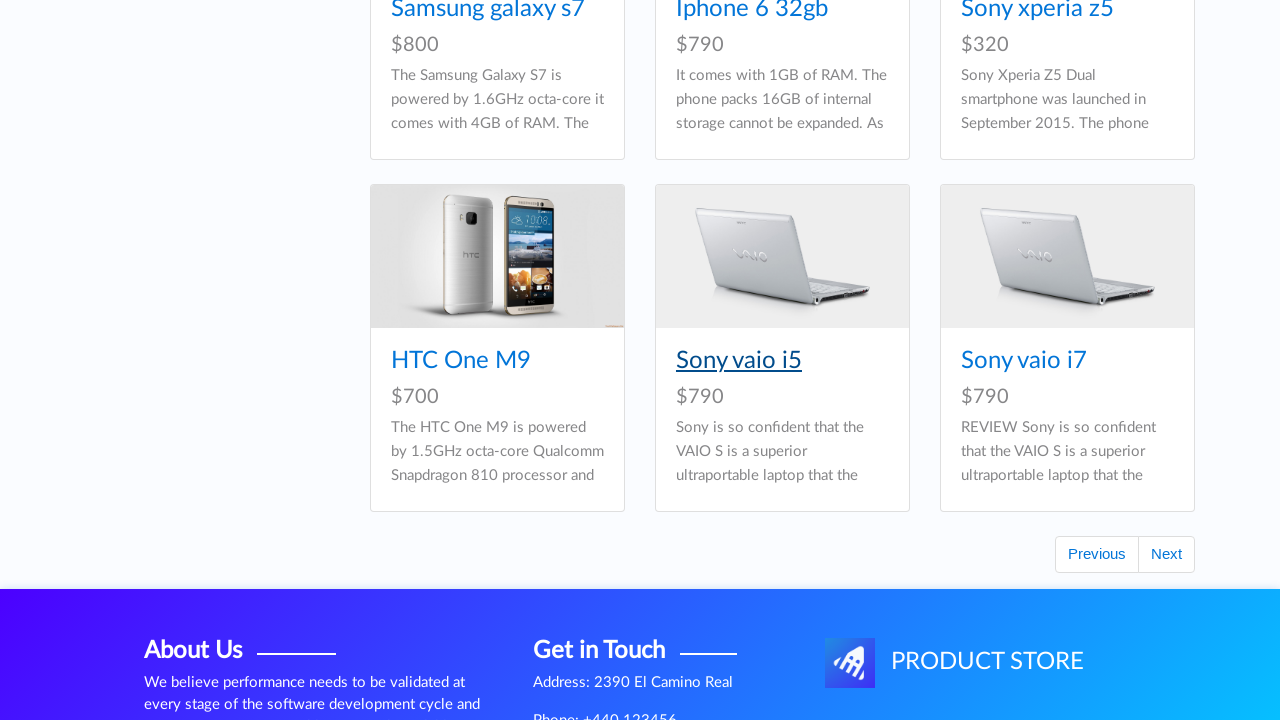

Clicked on cart link to navigate to shopping cart at (965, 37) on #cartur
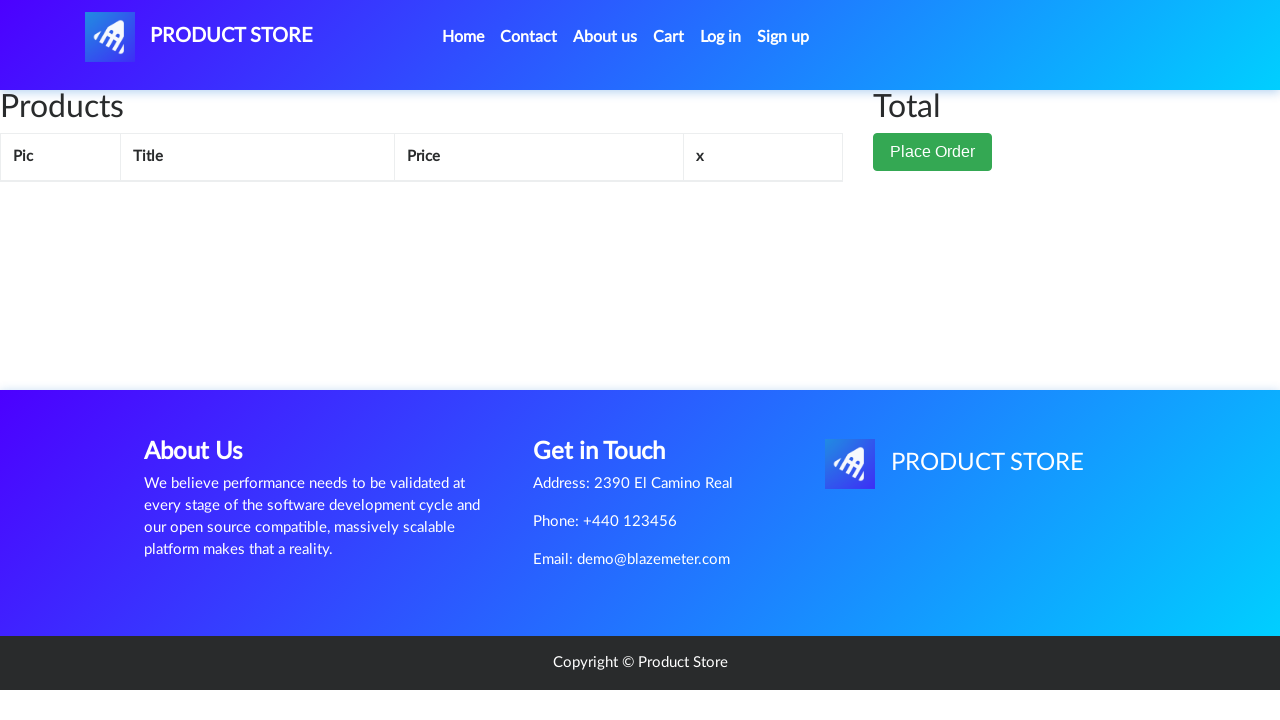

Sony vaio i5 item verified in shopping cart
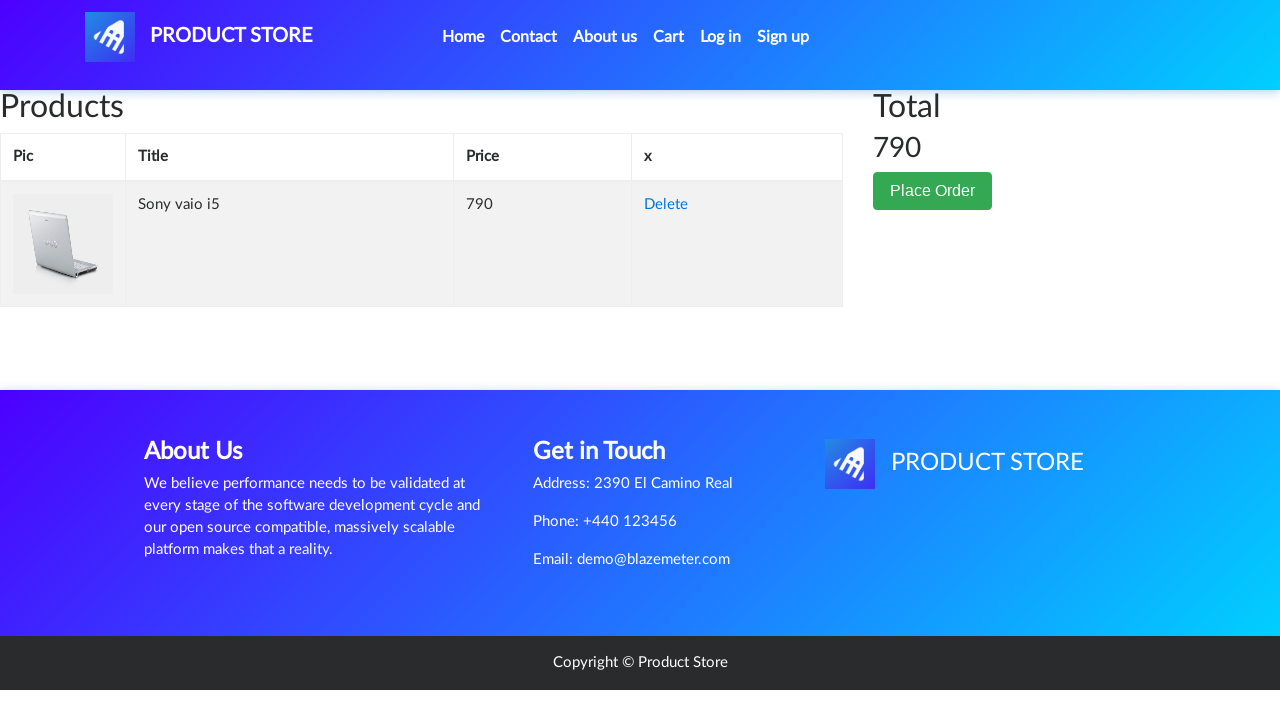

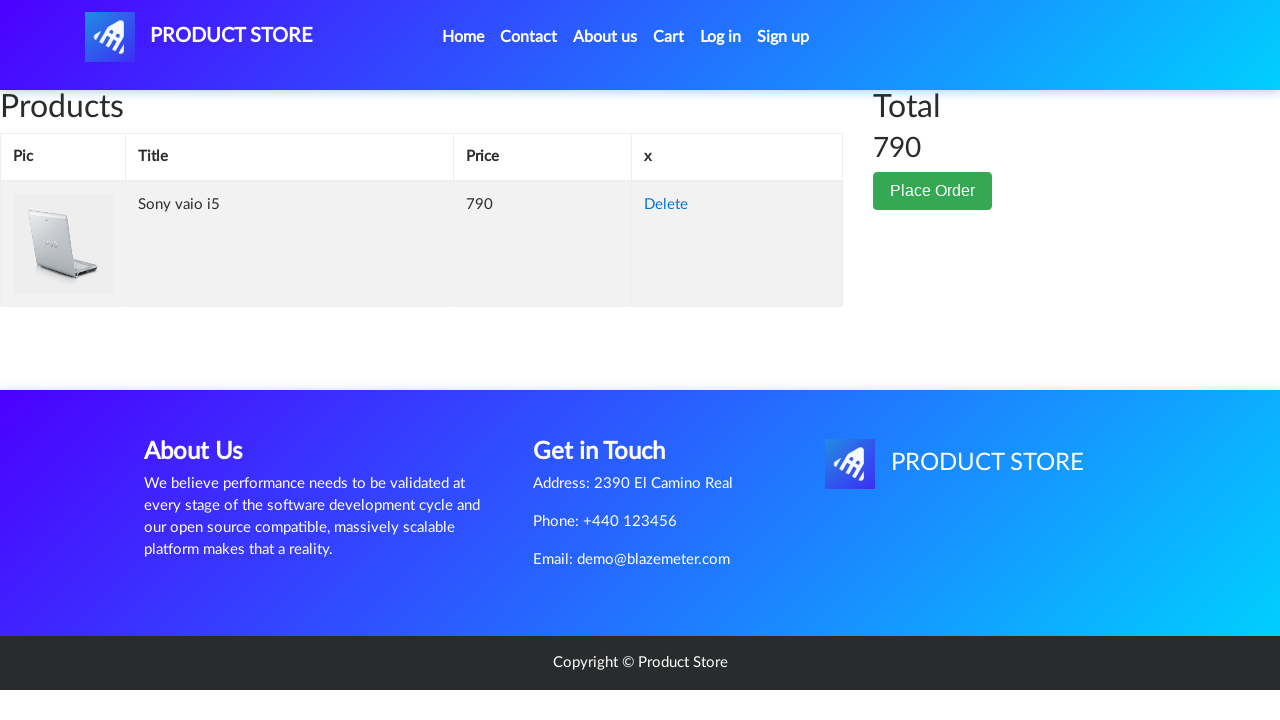